Tests a text box form by filling in full name, email, current address, and permanent address fields, then submitting the form

Starting URL: https://demoqa.com/text-box

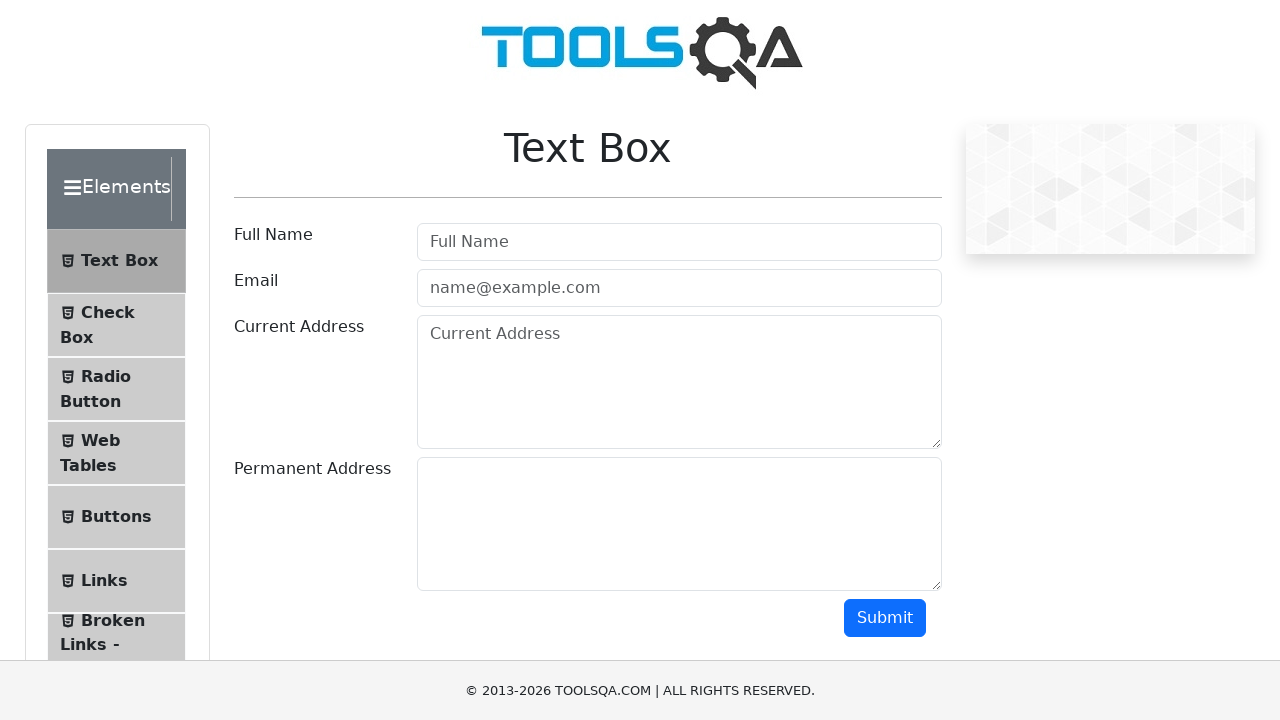

Clicked Full Name field at (679, 242) on internal:attr=[placeholder="Full Name"i]
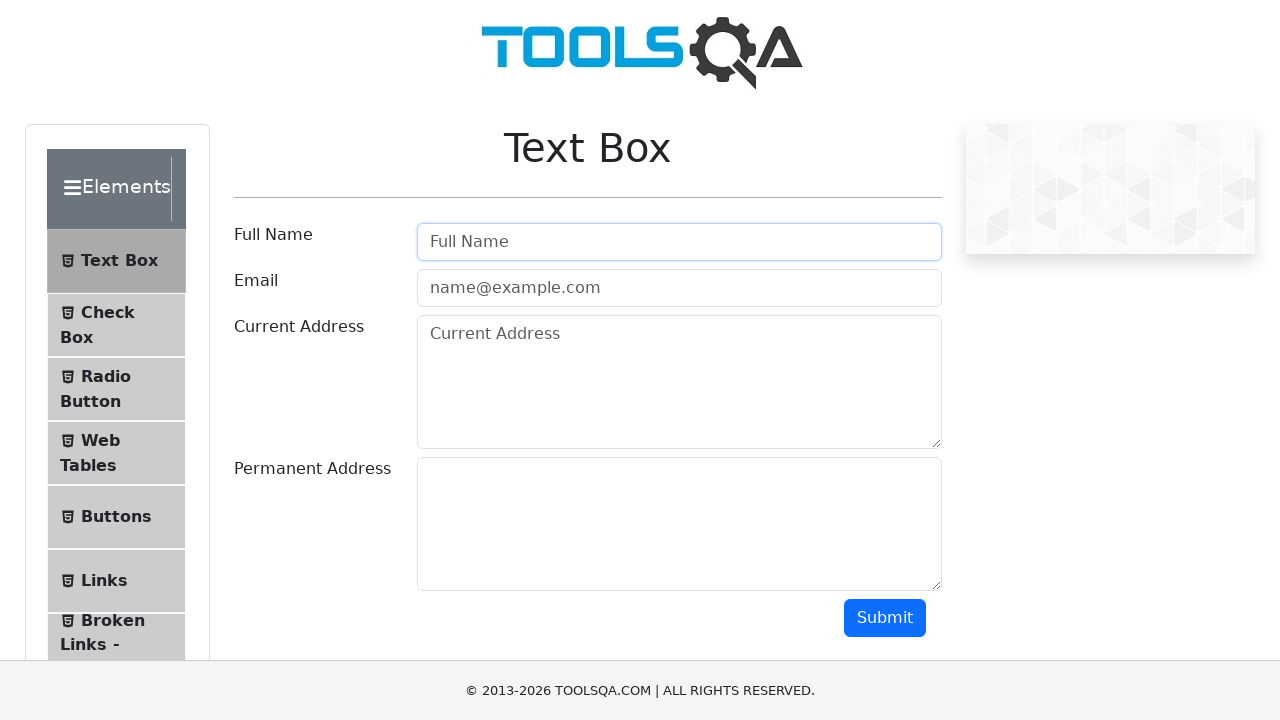

Filled Full Name field with 'David Smith' on internal:attr=[placeholder="Full Name"i]
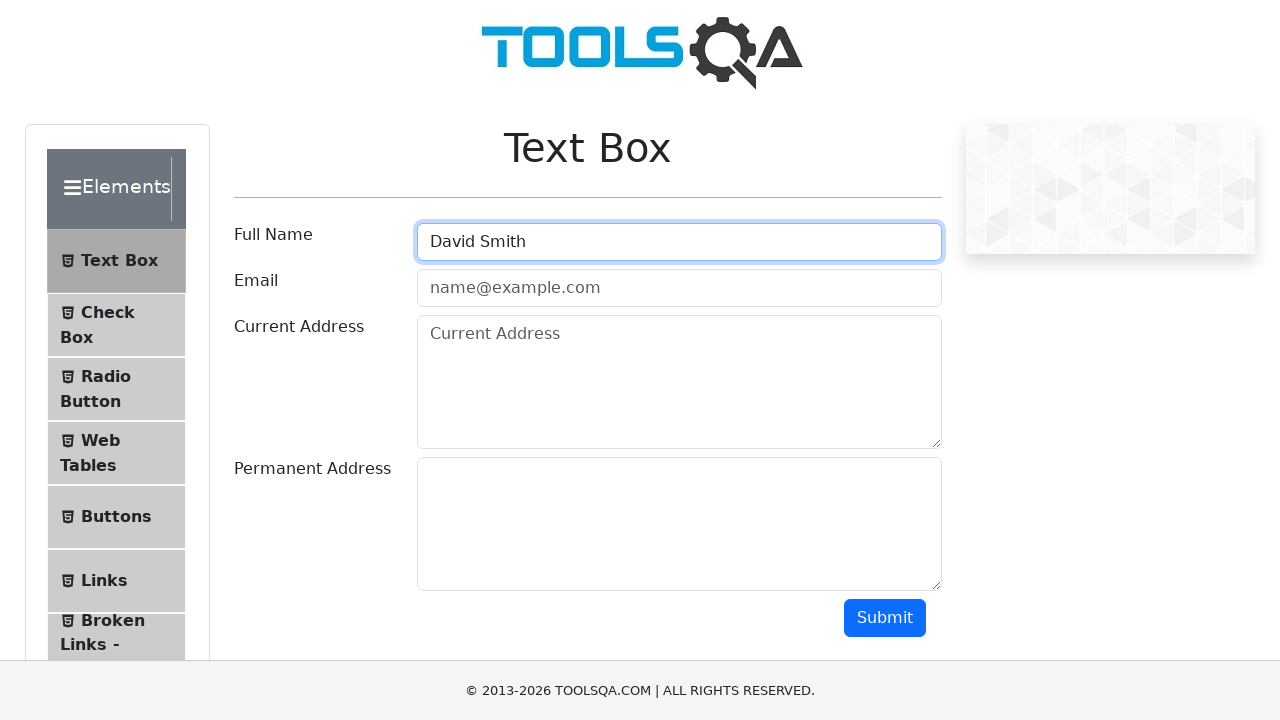

Clicked Email field at (679, 288) on internal:attr=[placeholder="name@example.com"i]
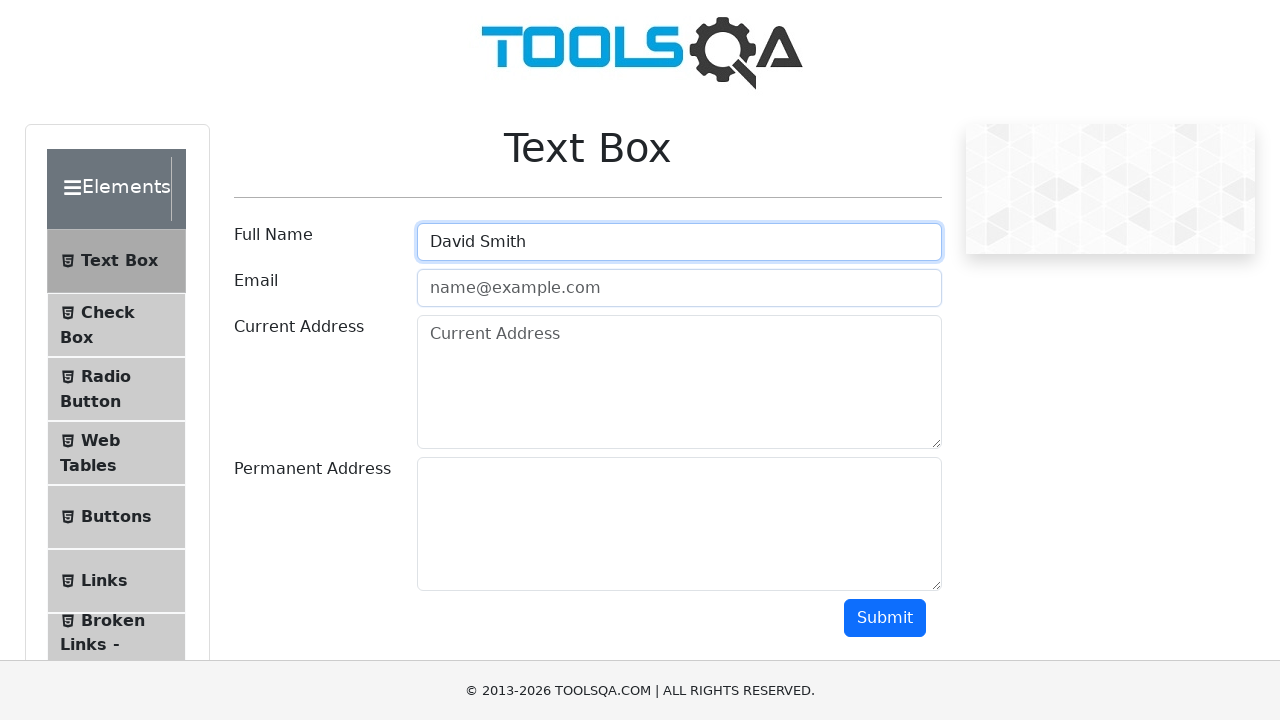

Filled Email field with 'abc1@gmail.com' on internal:attr=[placeholder="name@example.com"i]
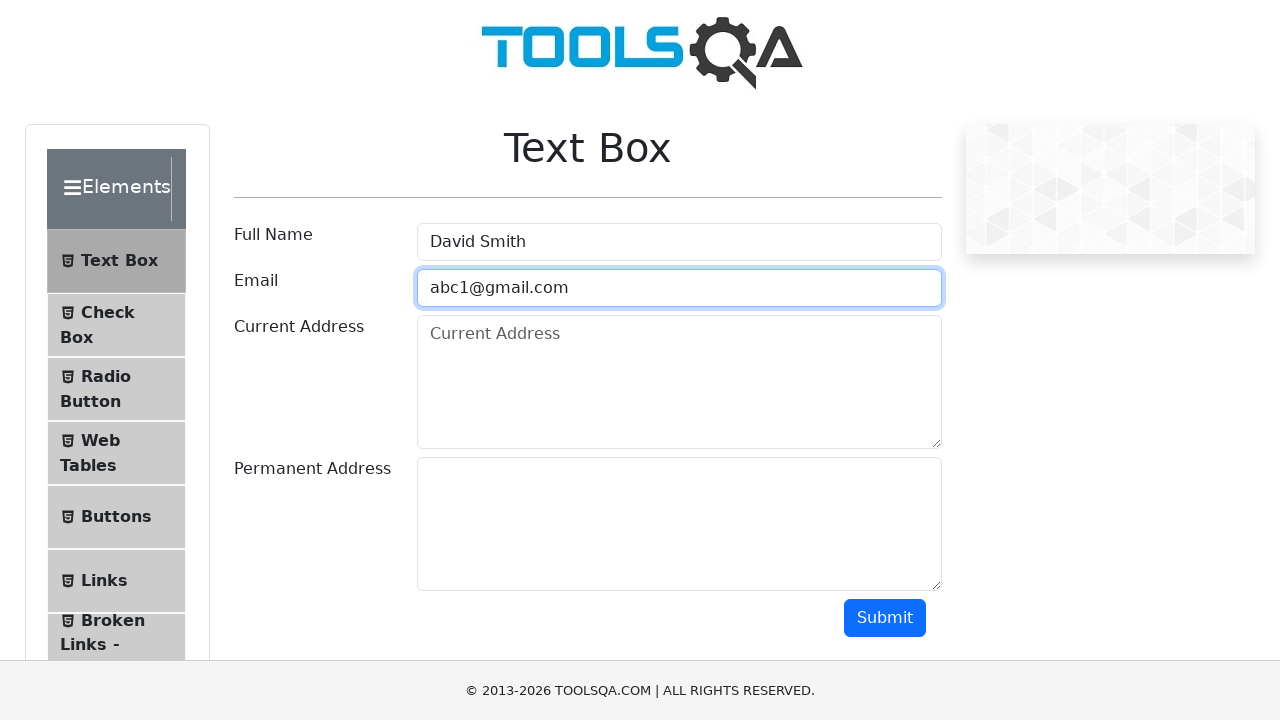

Clicked Current Address field at (679, 382) on internal:attr=[placeholder="Current Address"i]
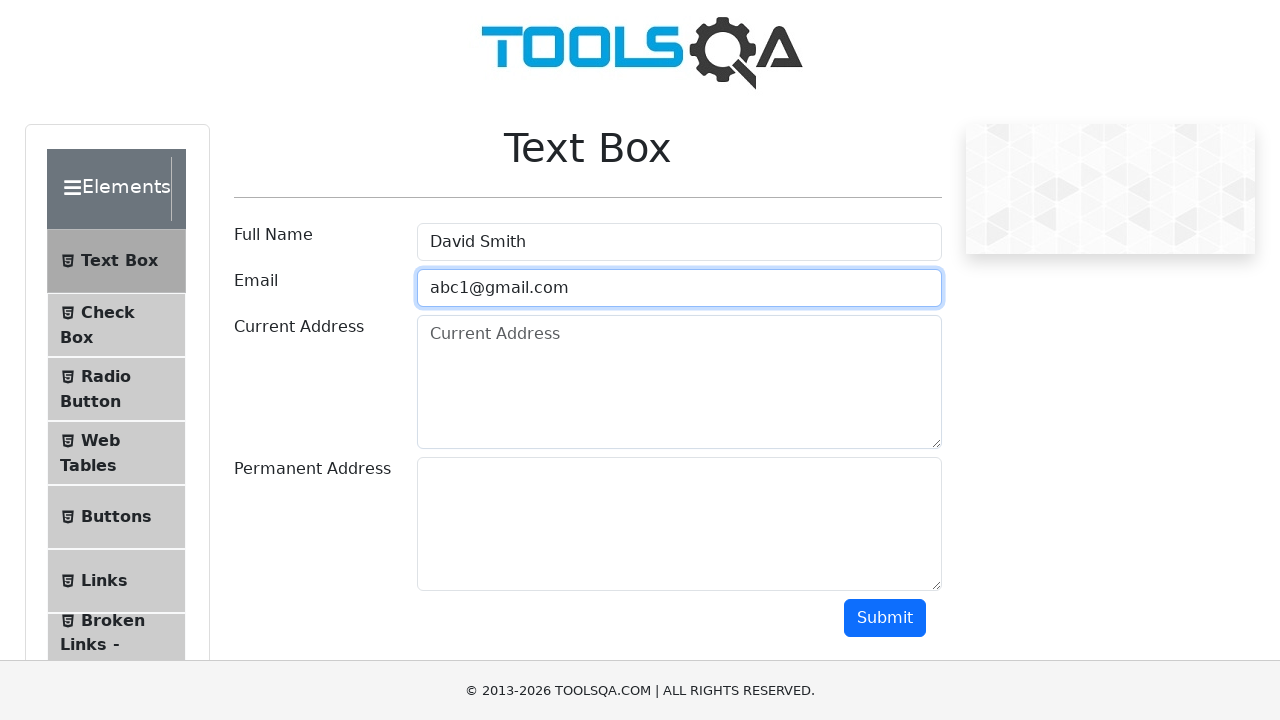

Filled Current Address field with 'Indore mp' on internal:attr=[placeholder="Current Address"i]
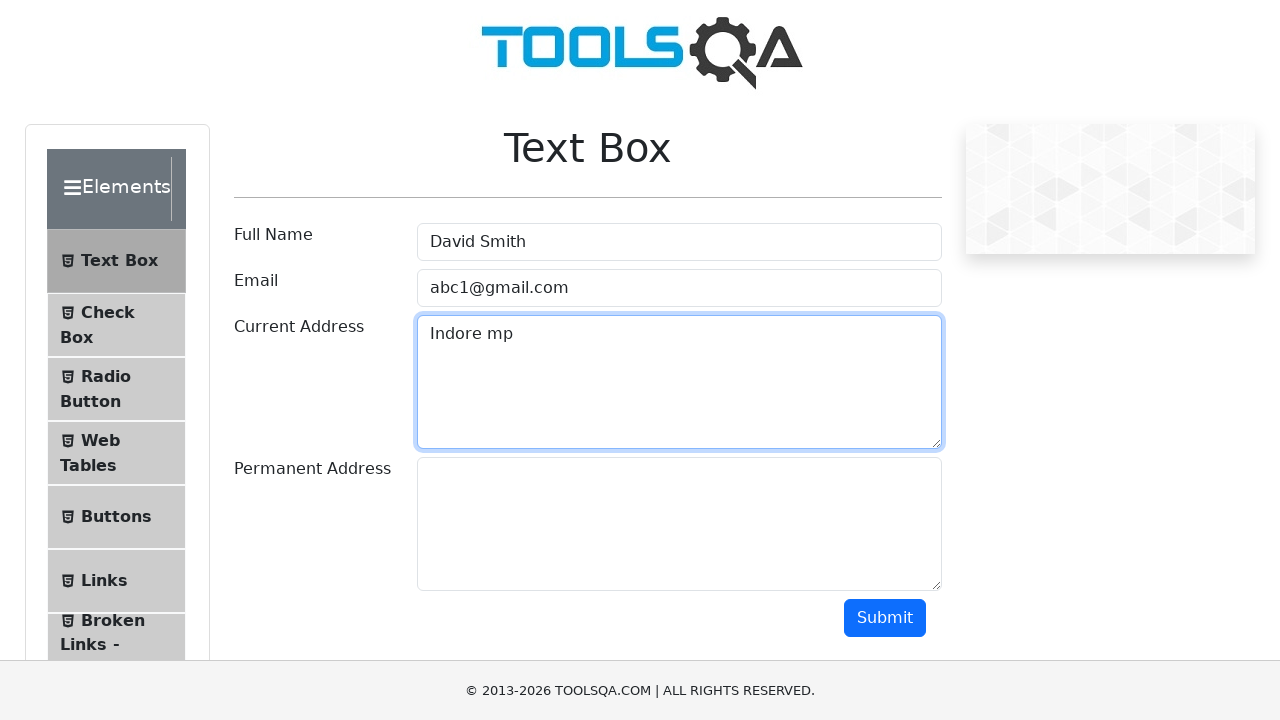

Clicked Permanent Address field at (679, 524) on #permanentAddress
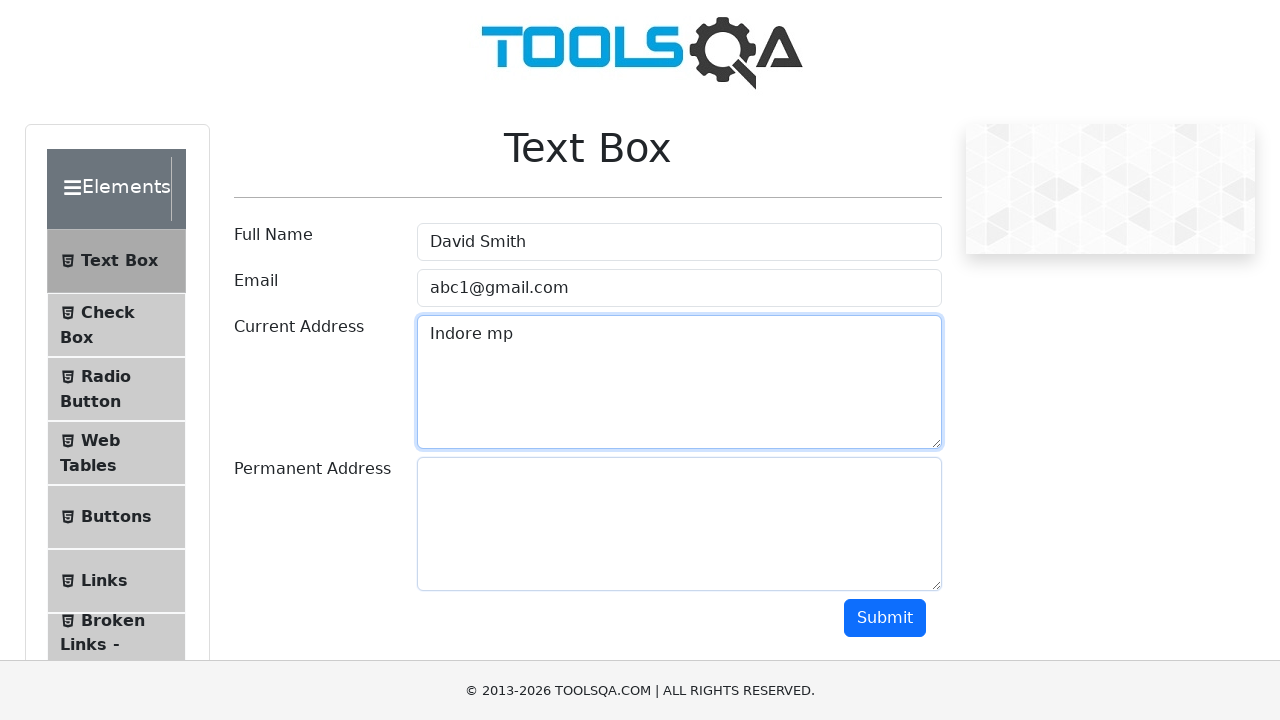

Filled Permanent Address field with 'indore mp' on #permanentAddress
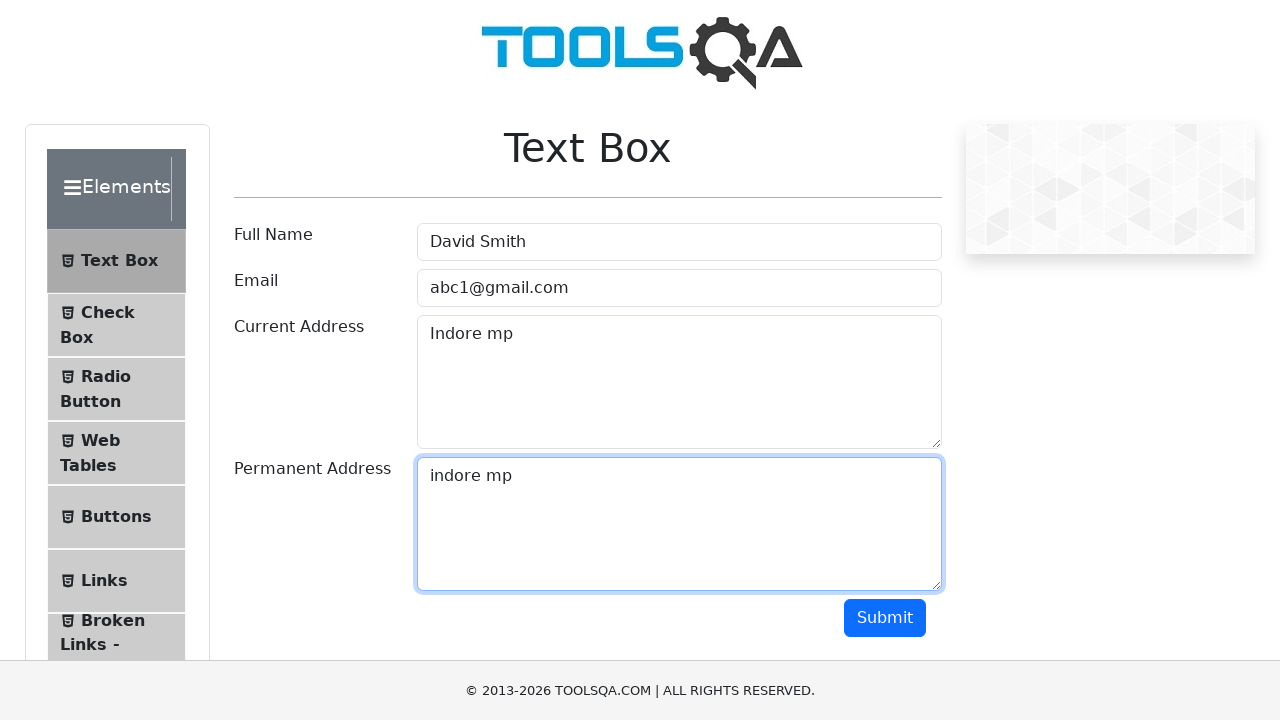

Clicked Submit button to submit the form at (885, 618) on internal:role=button[name="Submit"i]
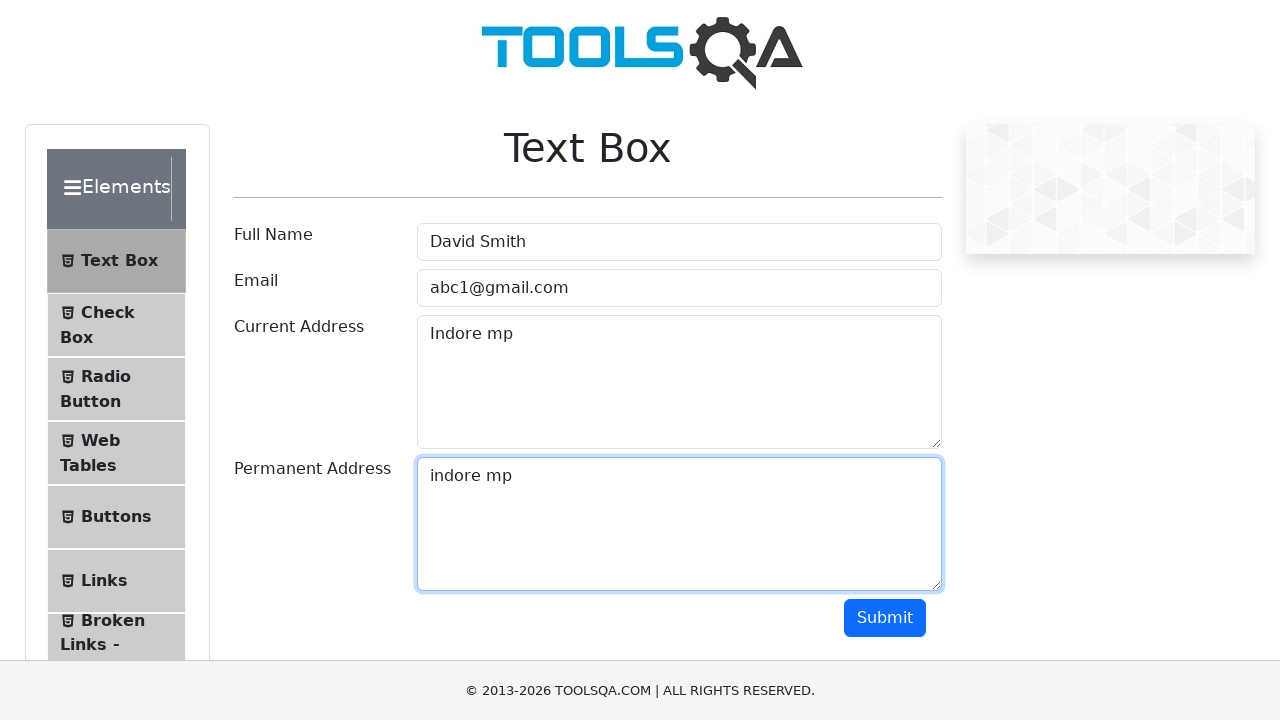

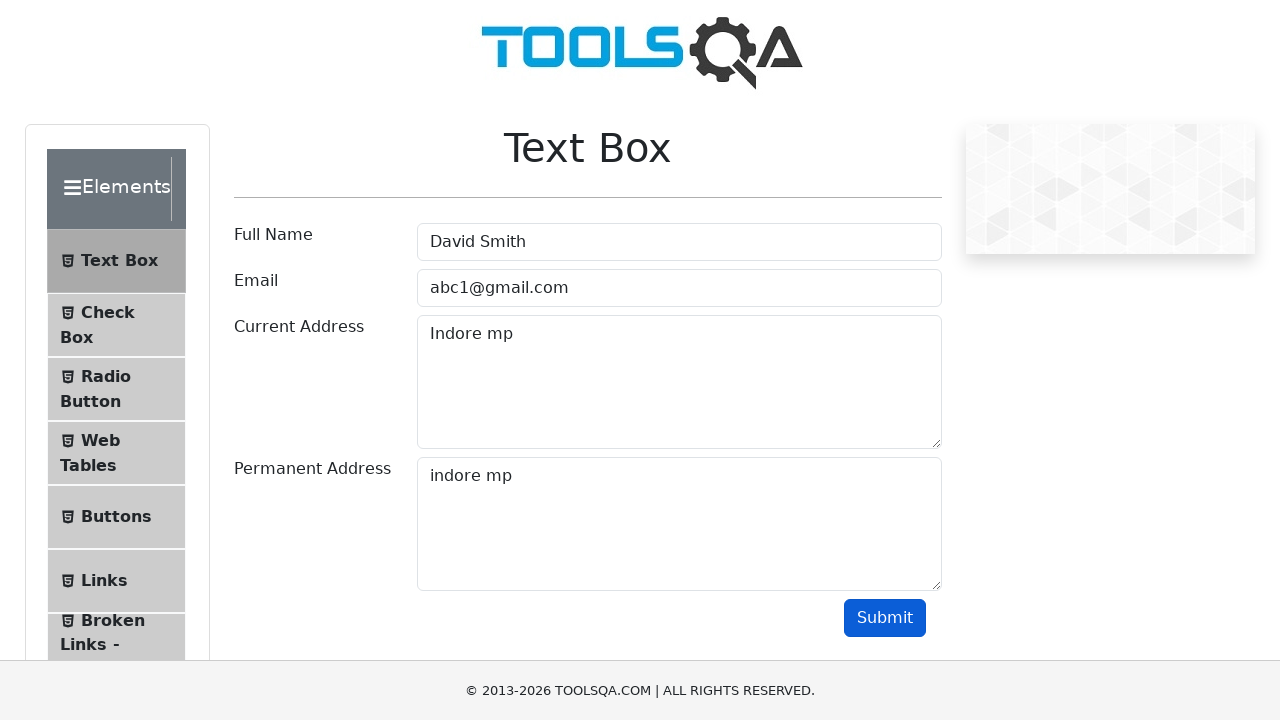